Tests searching for "Šílený Max: Zběsilá cesta" movie, navigating to related movie "Šílený Max (1979)", and clicking on the trailer link.

Starting URL: https://div.cz/

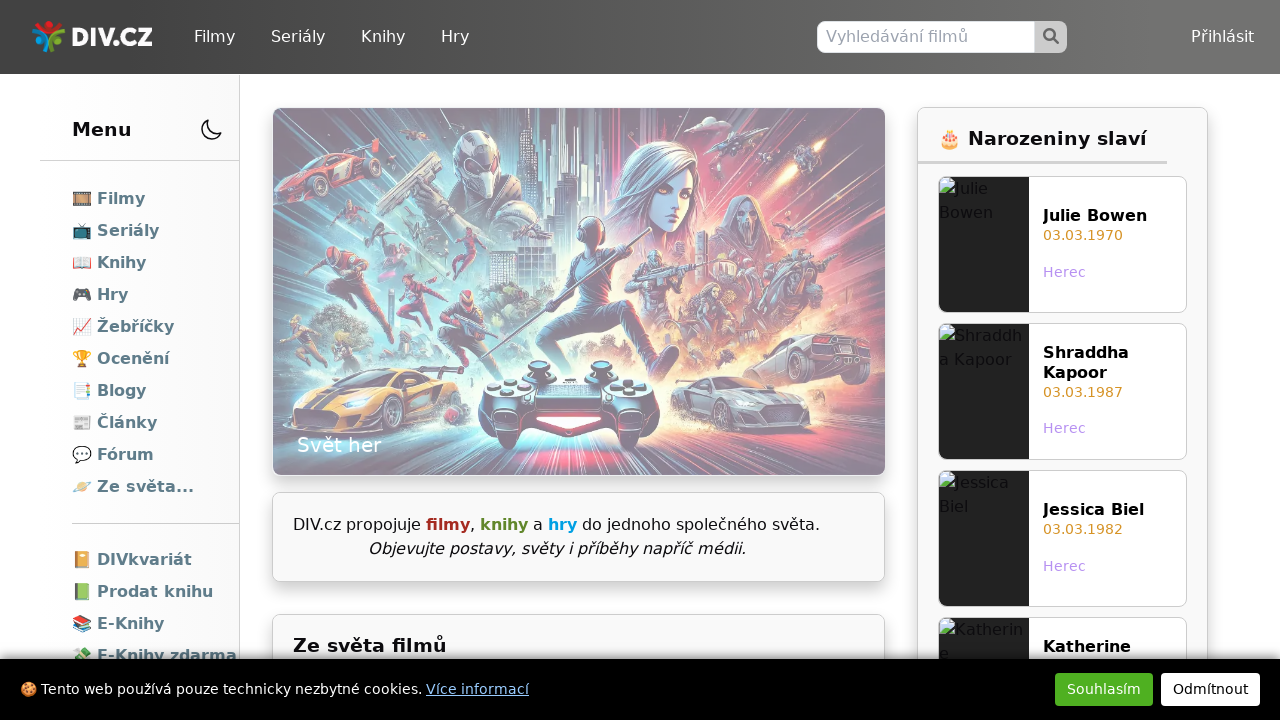

Clicked on search box at (926, 37) on internal:role=searchbox[name="Vyhledávání"i]
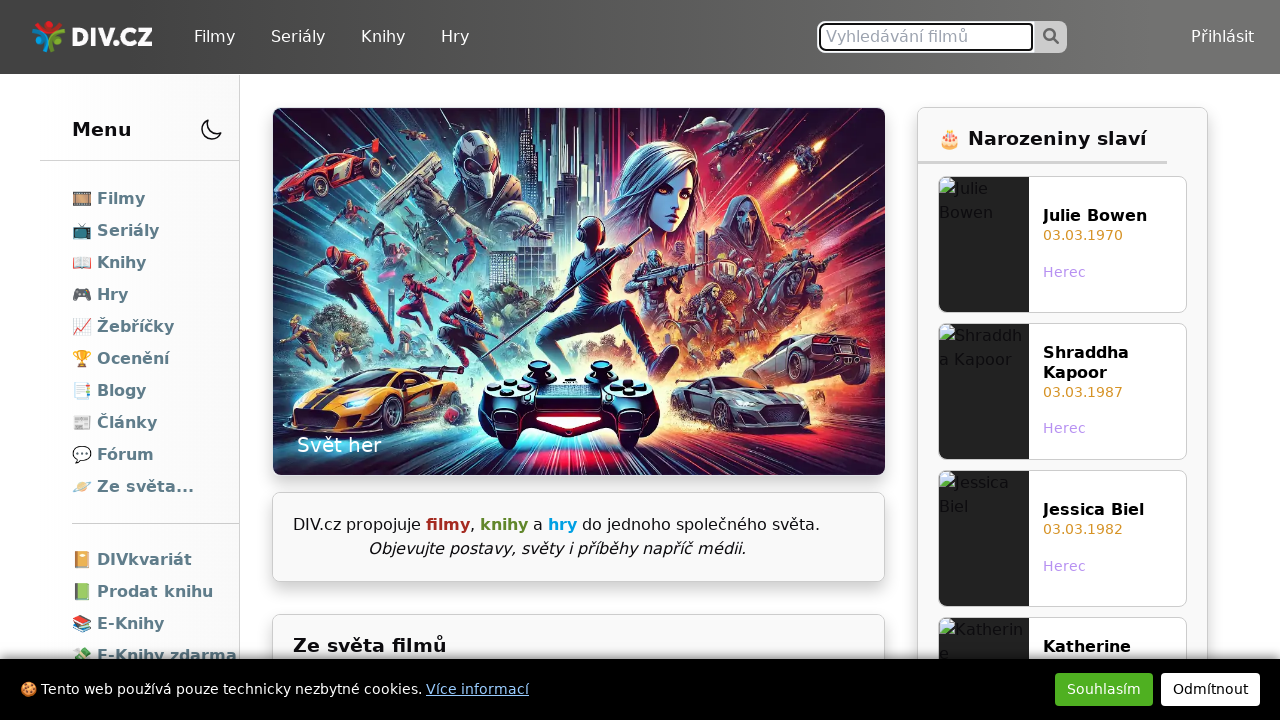

Filled search field with 'Šílený Max: Zběsilá cesta' on internal:role=searchbox[name="Vyhledávání"i]
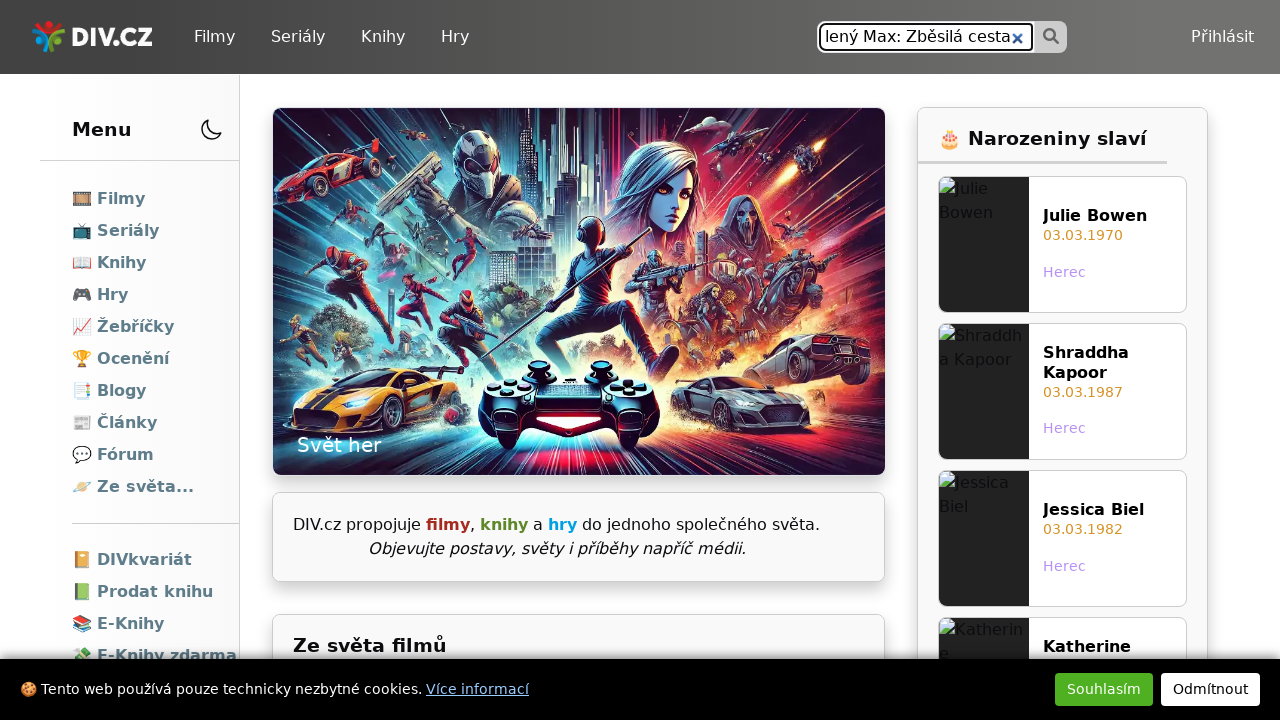

Pressed Enter to search for the movie on internal:role=searchbox[name="Vyhledávání"i]
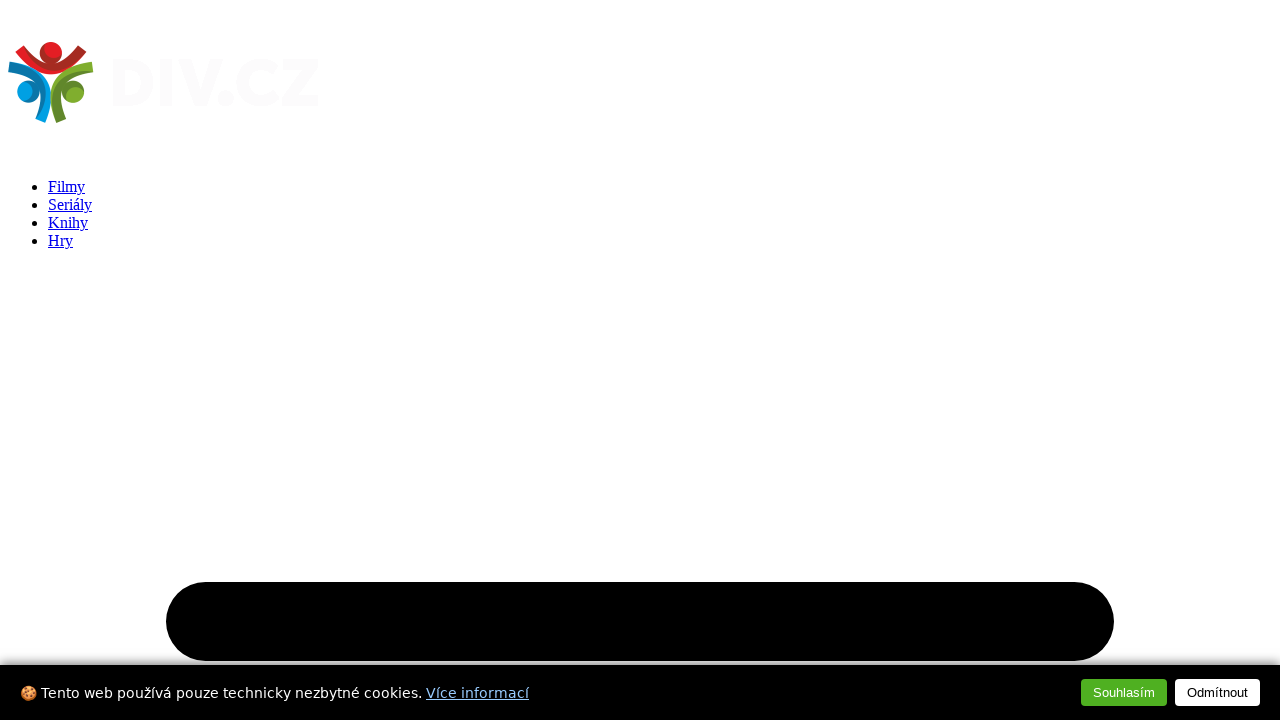

Clicked on search result for 'Šílený Max: Zběsilá cesta' at (89, 361) on internal:text="\u0160\u00edlen\u00fd Max: Zb\u011bsil\u00e1 cesta"s
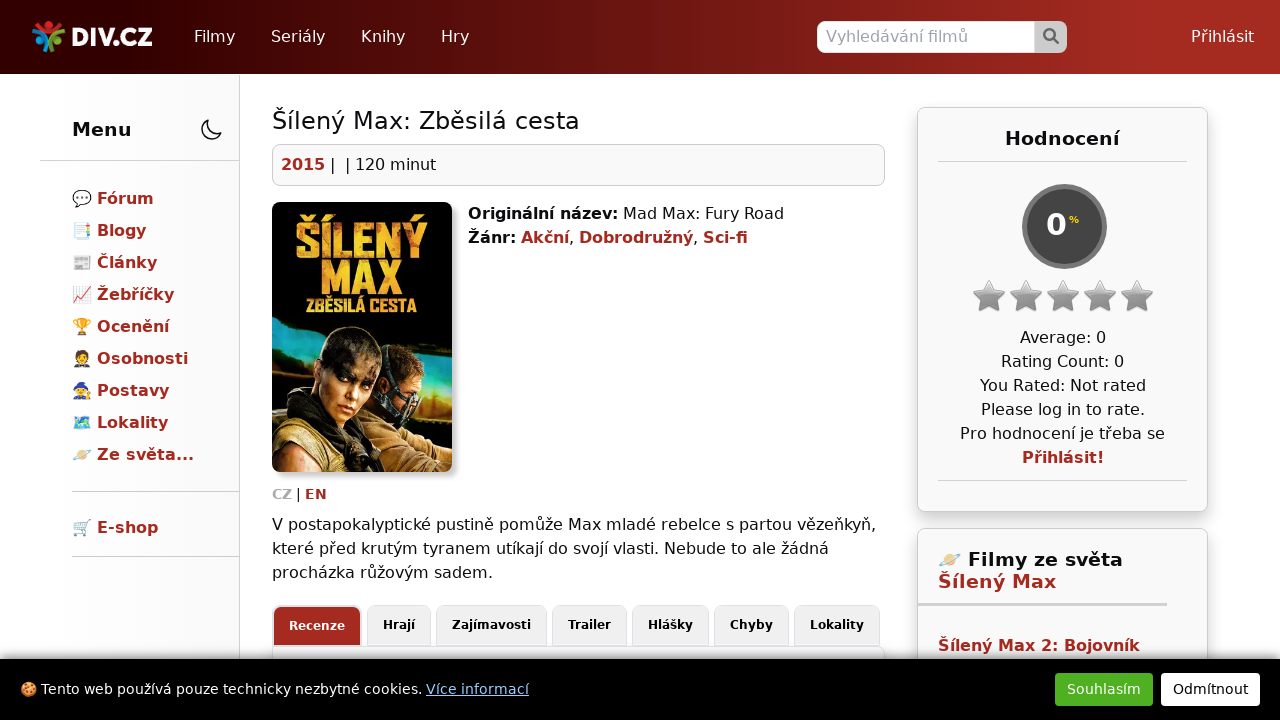

Clicked on related movie link 'Šílený Max (1979)' at (1019, 361) on internal:role=link[name="Šílený Max (1979)"i]
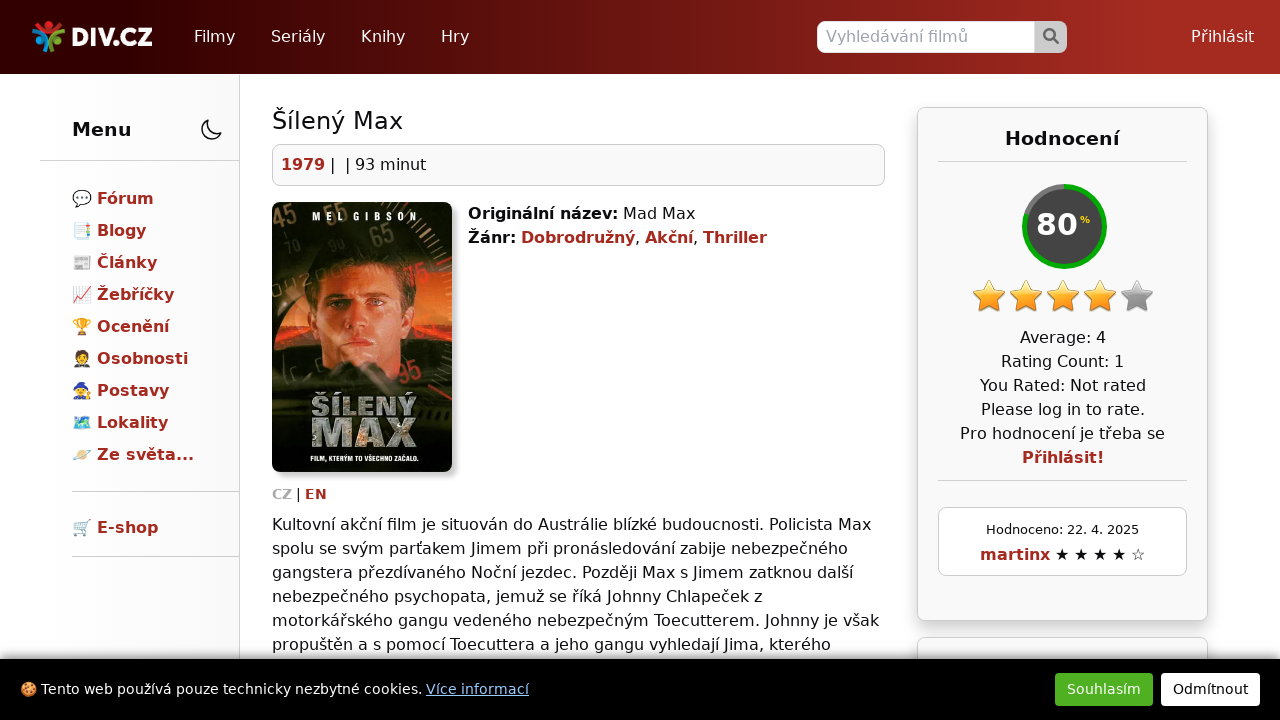

Clicked on Trailer link at (590, 360) on internal:role=link[name="Trailer"i]
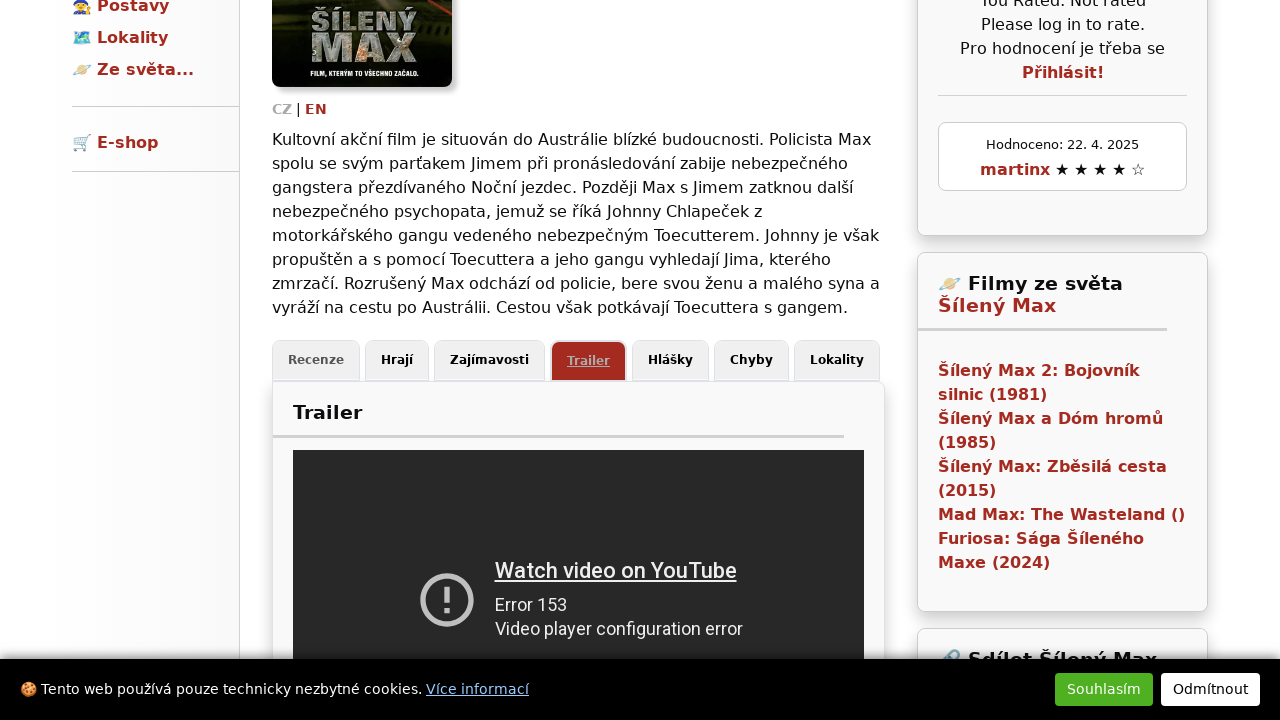

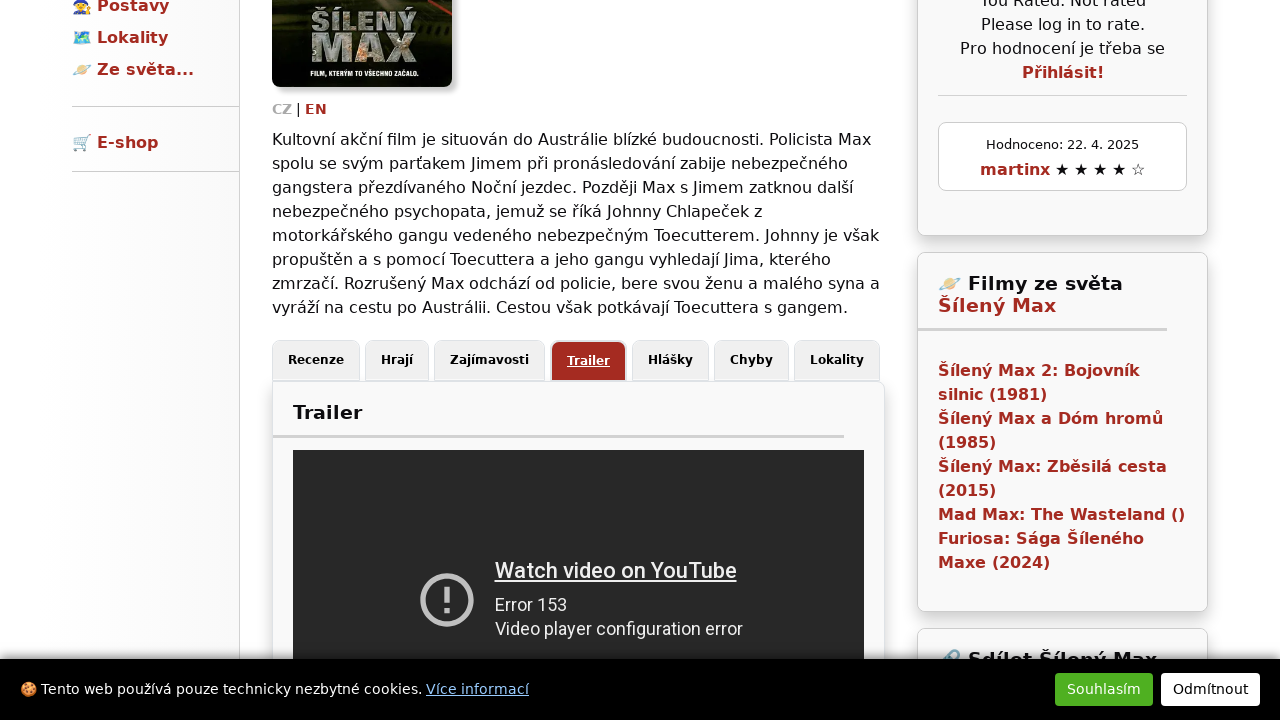